Tests keyboard actions on a form by filling text fields, using keyboard shortcuts to copy current address and paste it into permanent address field

Starting URL: https://demoqa.com/text-box

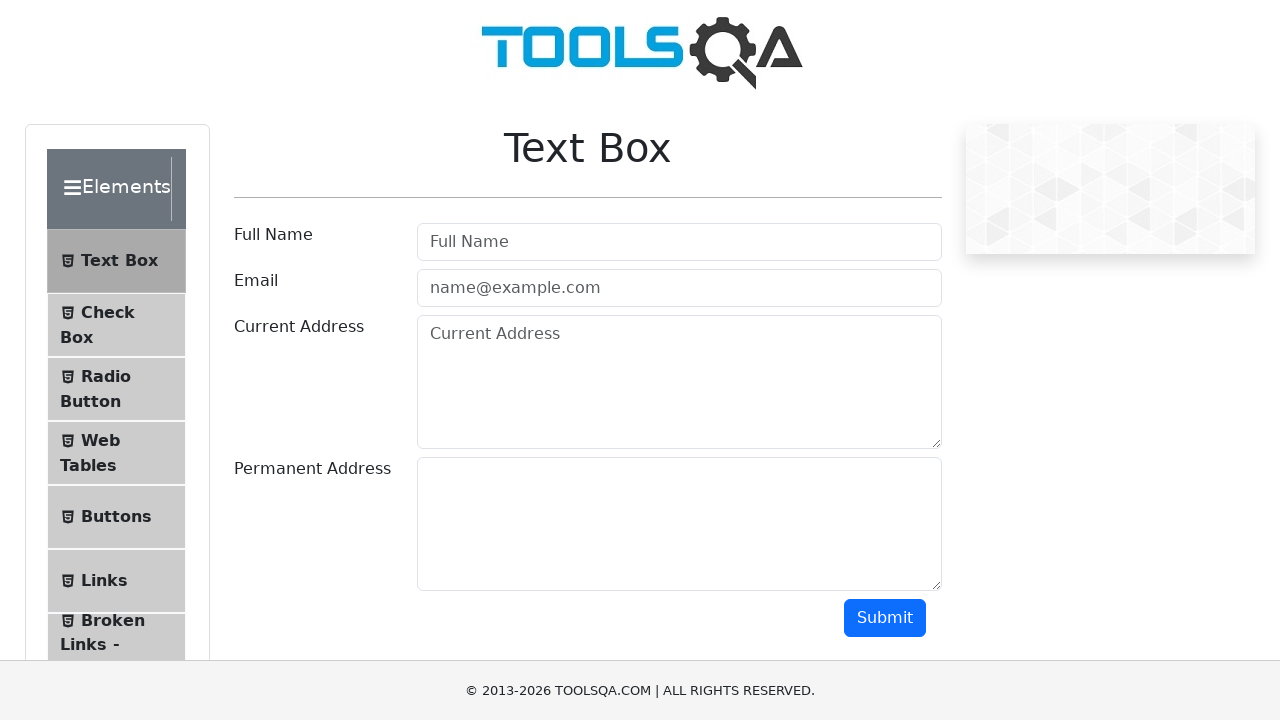

Filled full name field with 'Rohini Dhumal' on input#userName
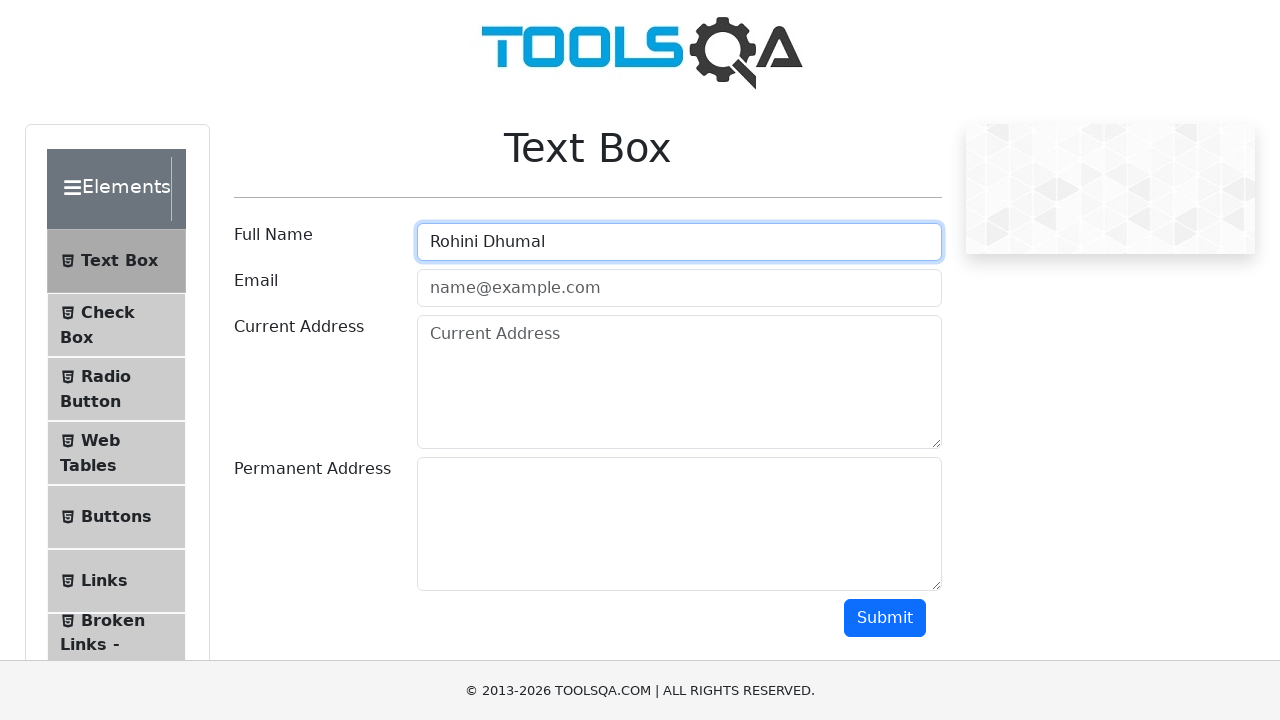

Filled email field with 'rohini.dhumal@gmail.com' on input#userEmail
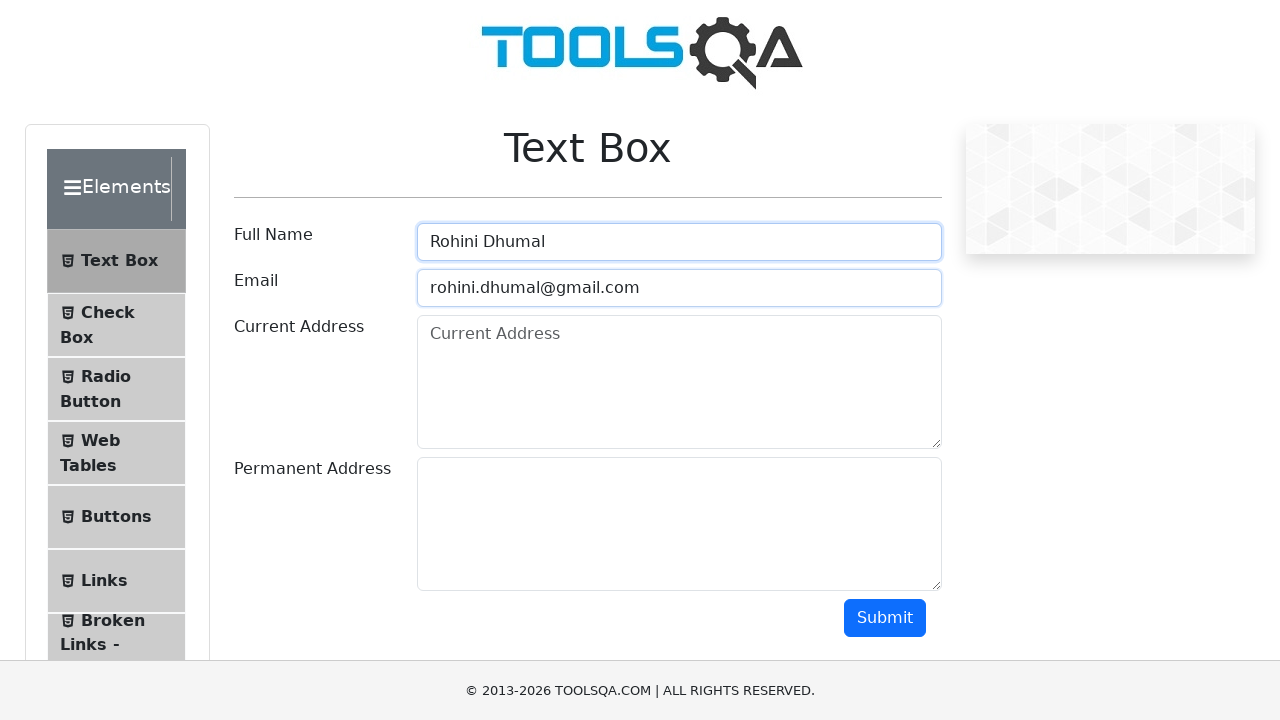

Filled current address field with 'At post-pargaon Tal-Washi Dist-Osmanabad' on textarea#currentAddress
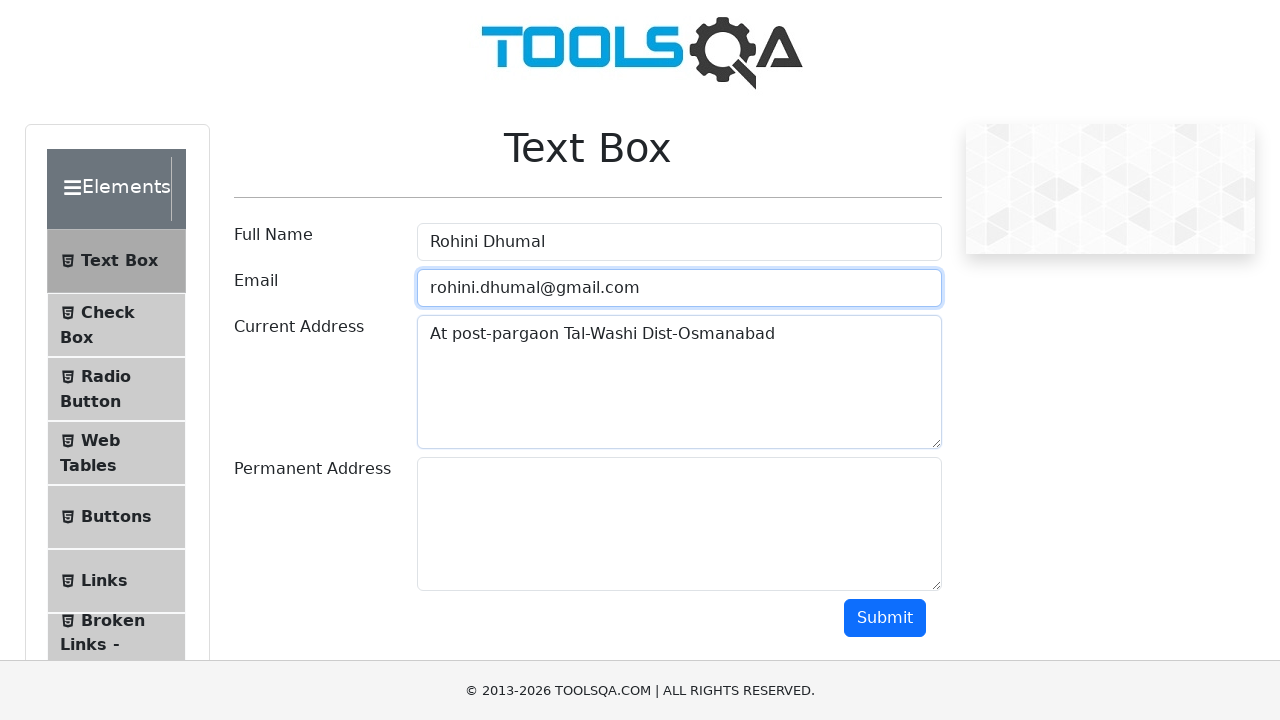

Focused on current address field on textarea#currentAddress
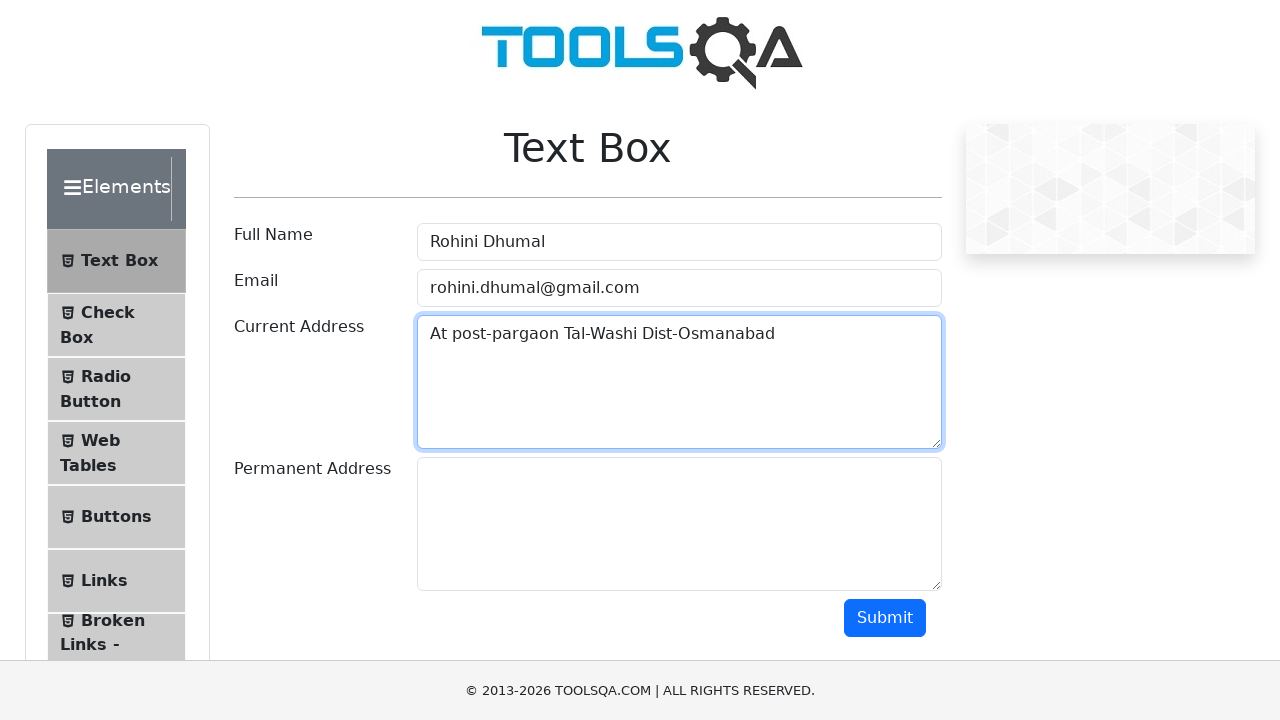

Selected all text in current address field using Ctrl+A
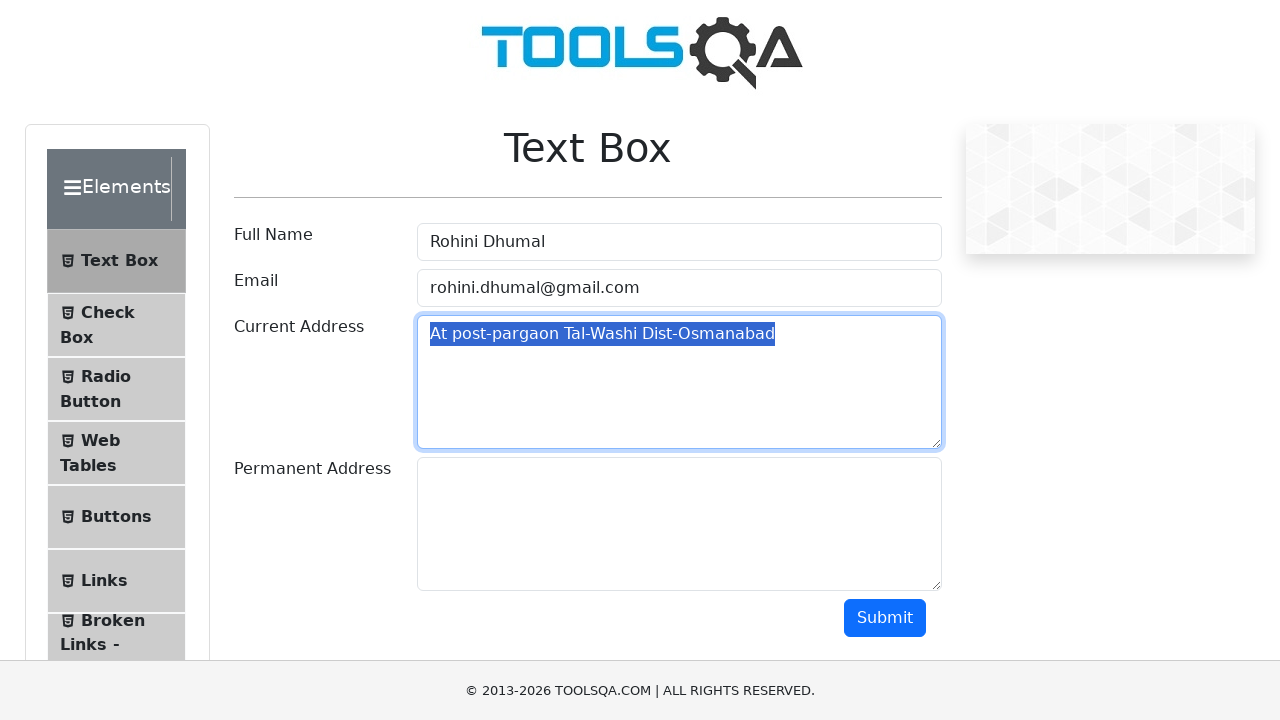

Copied selected text from current address field using Ctrl+C
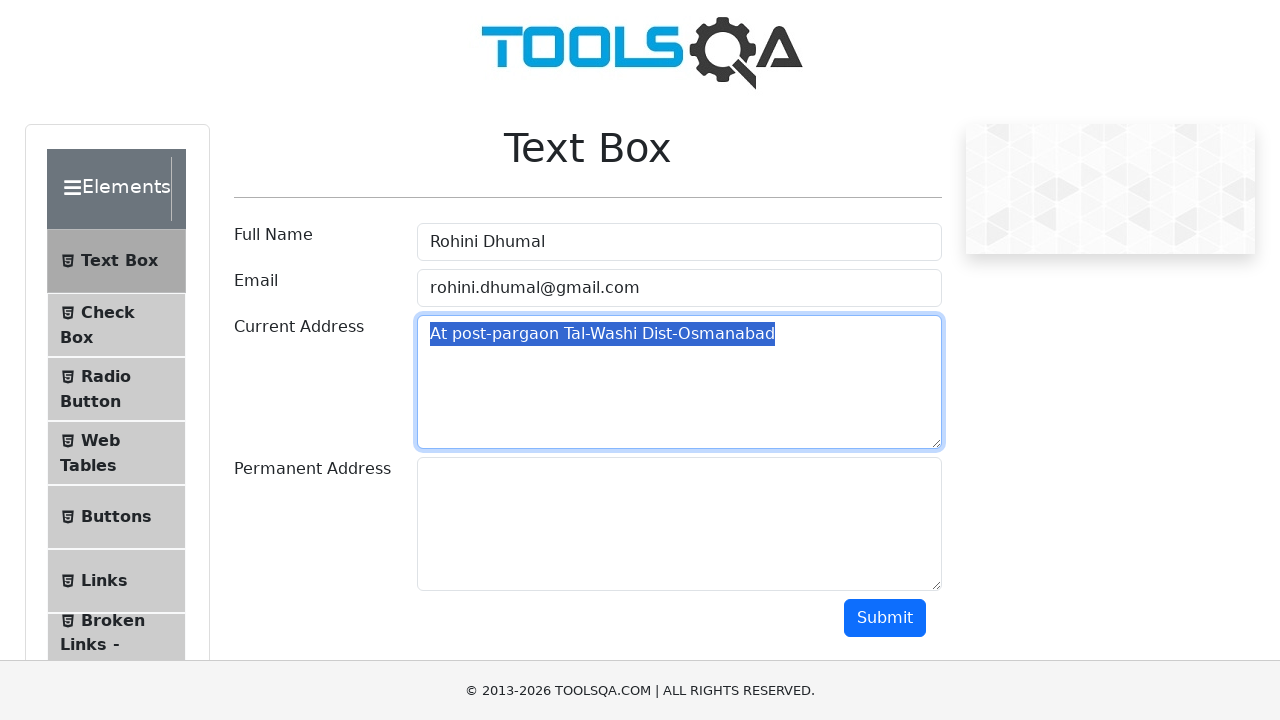

Navigated to permanent address field using Tab key
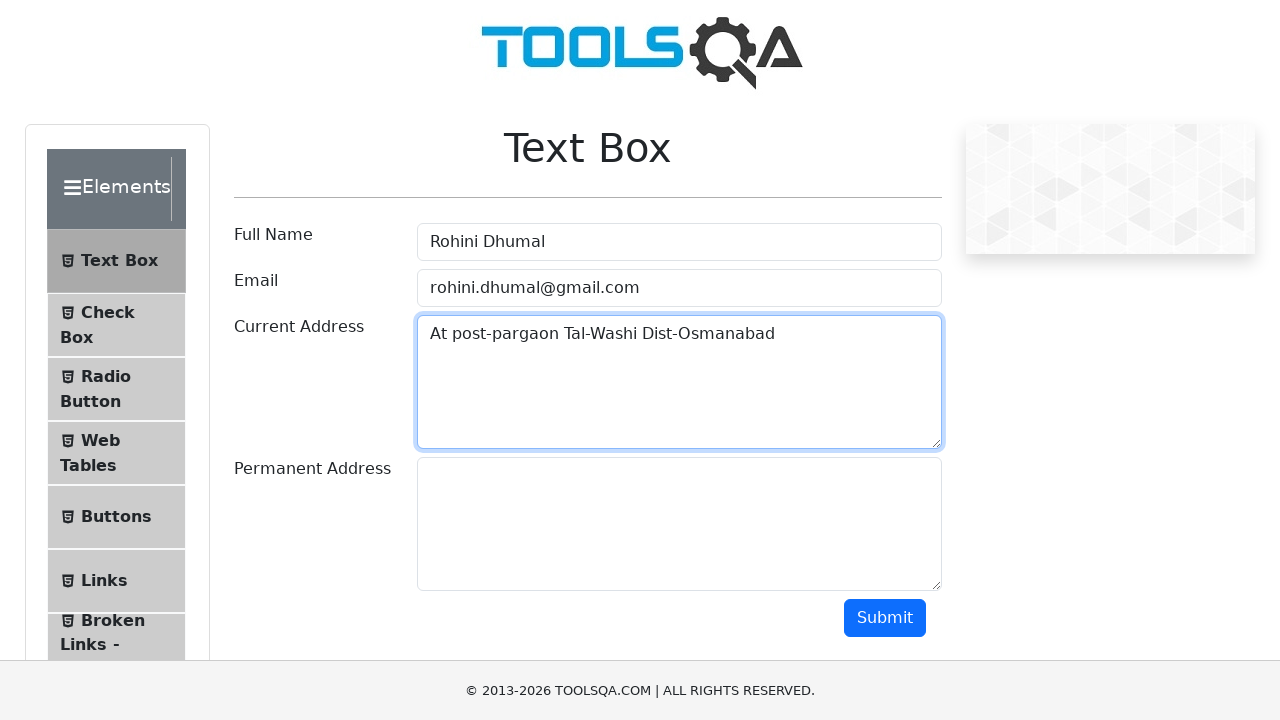

Pasted copied text into permanent address field using Ctrl+V
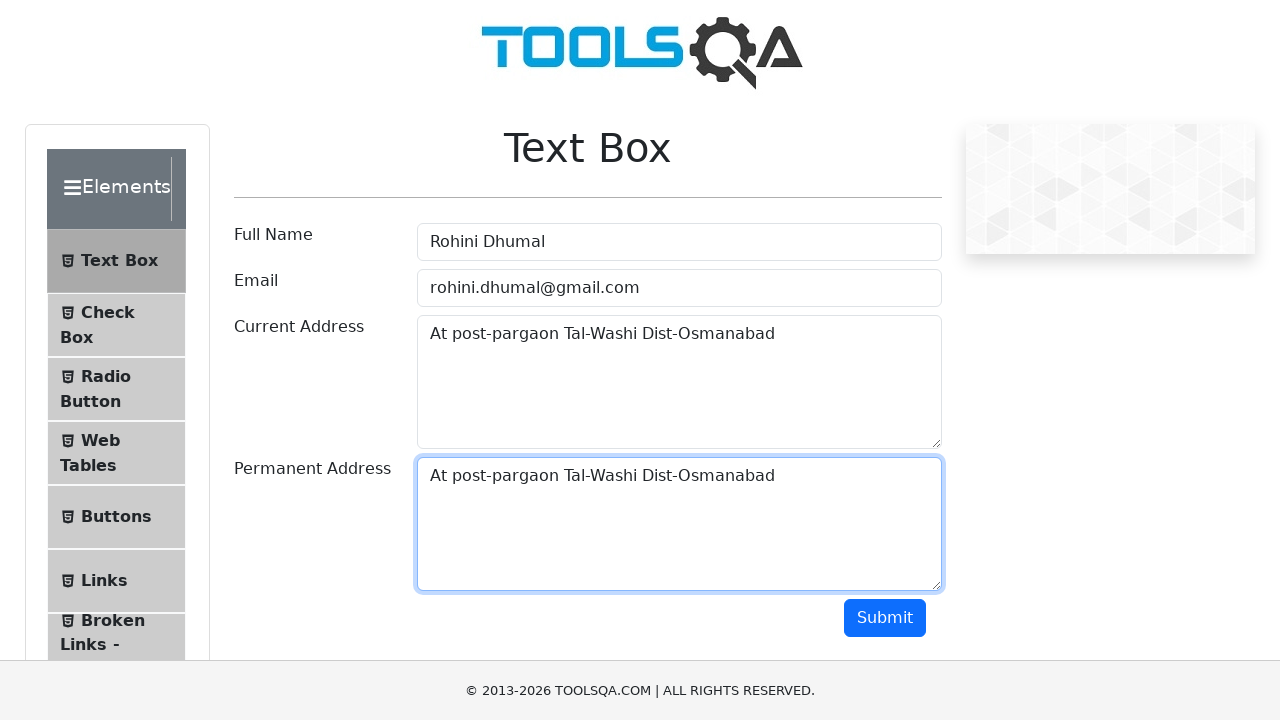

Pressed Tab key to move focus before submitting
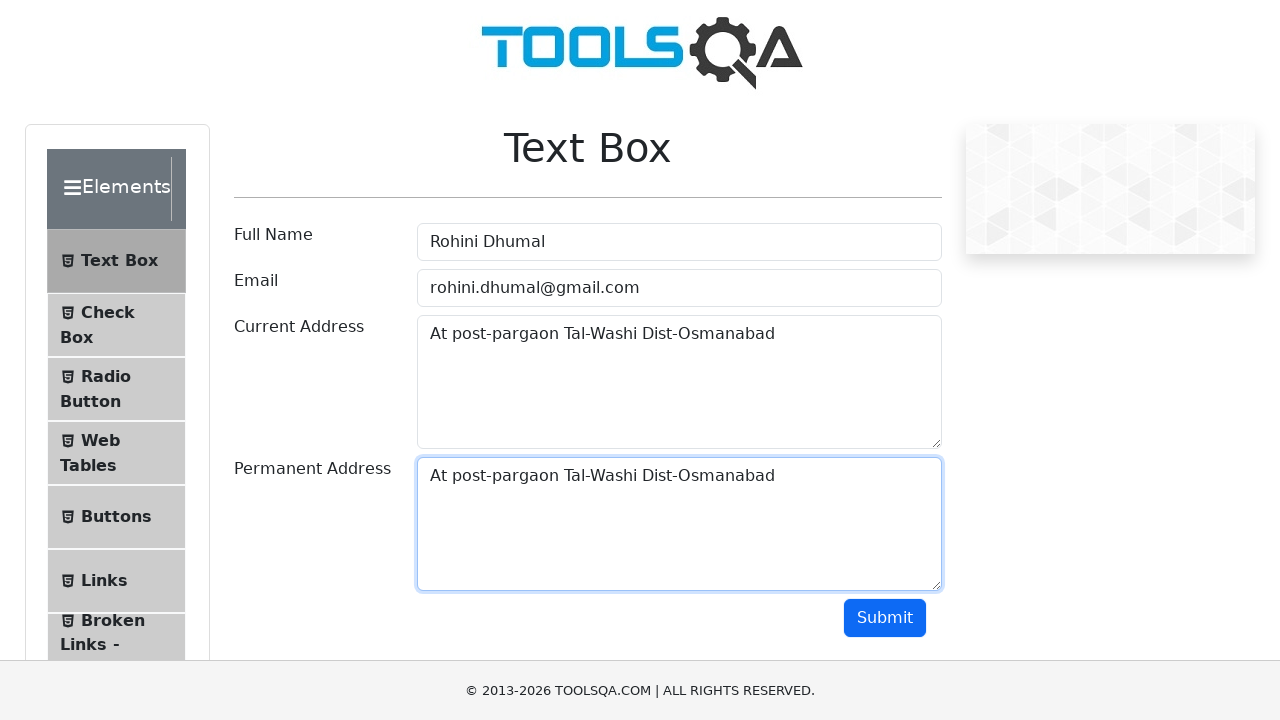

Submitted the form using Enter key
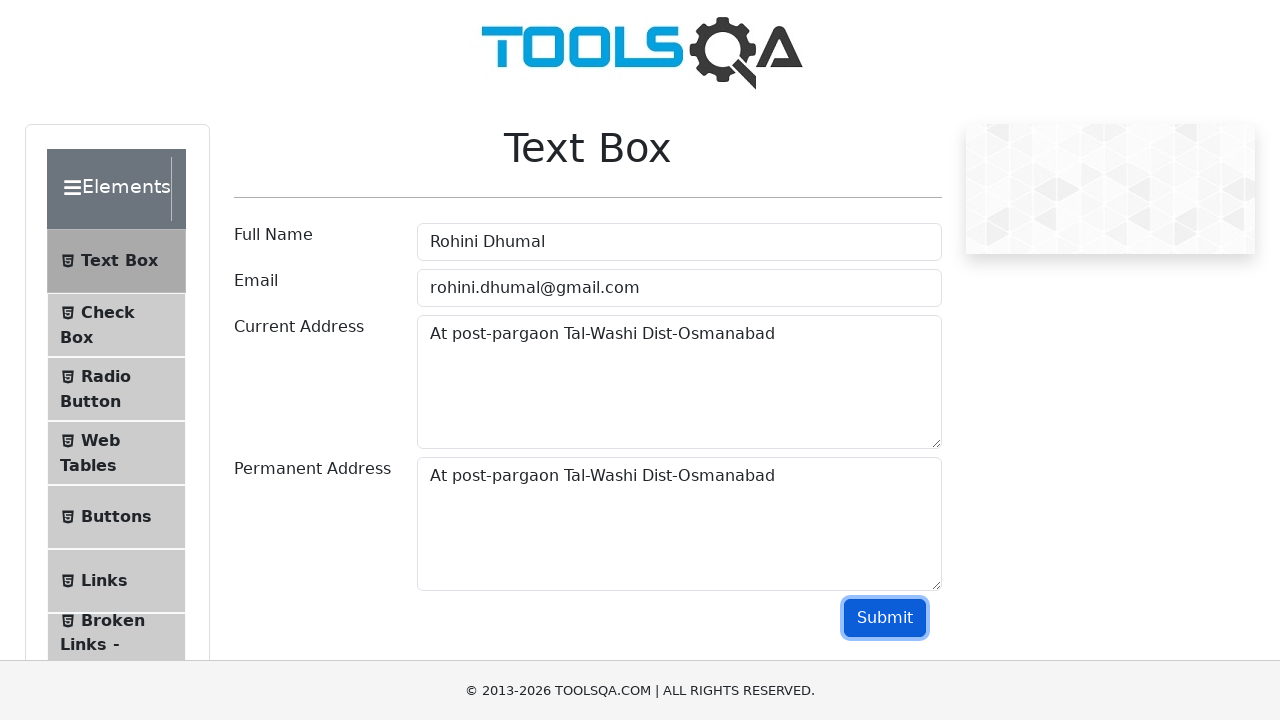

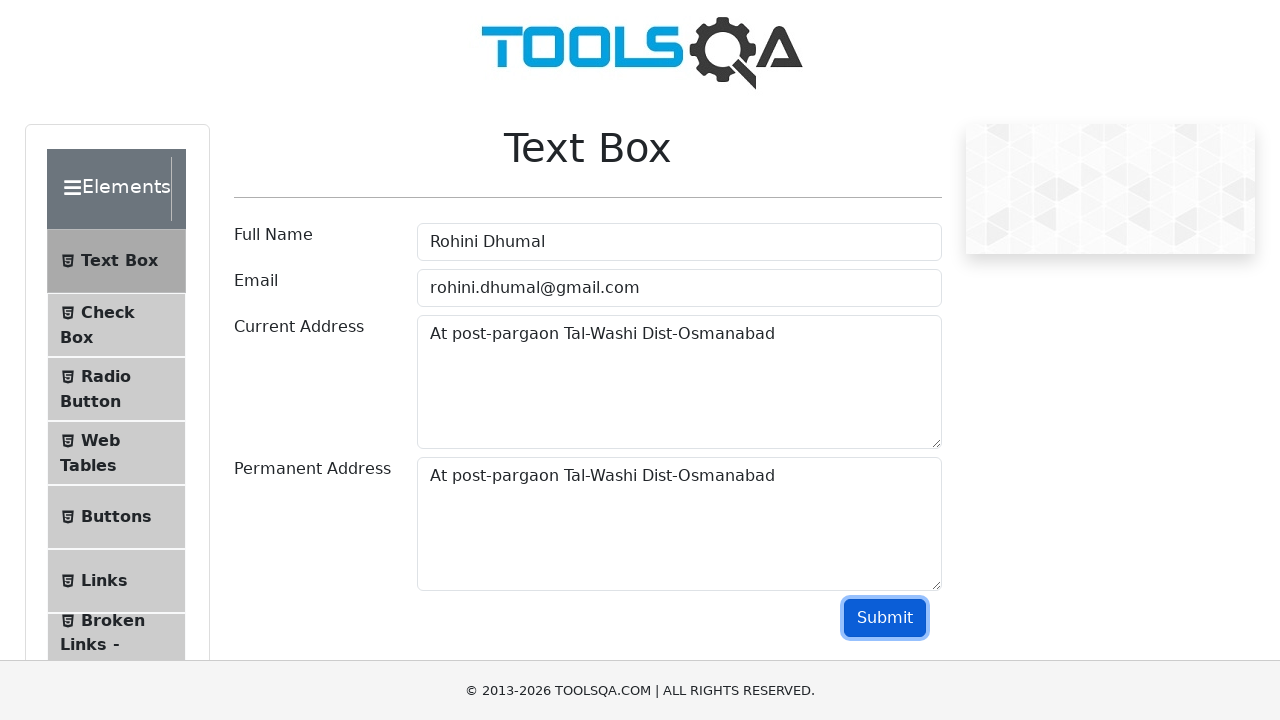